Tests geolocation and timezone emulation by setting coordinates for Rome, Italy and navigating to timezone and location verification websites.

Starting URL: https://www.whatismytimezone.com/

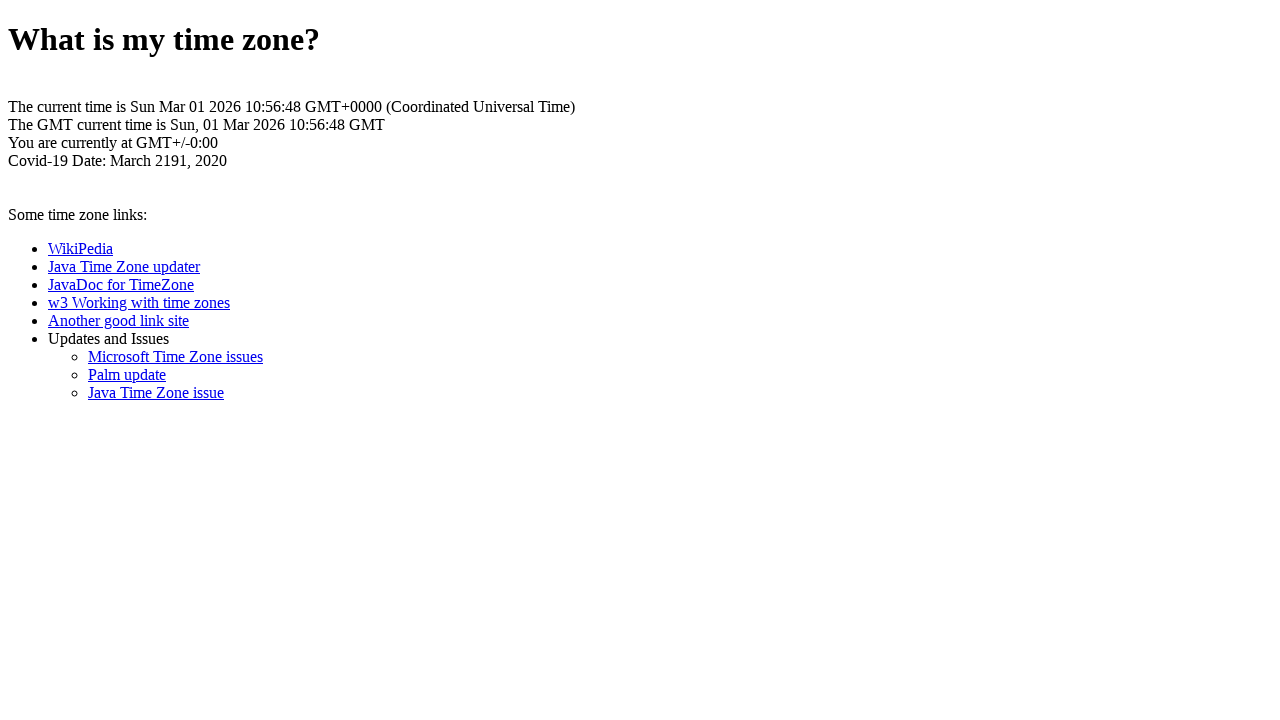

Set geolocation to Rome, Italy (41.902783, 12.483333)
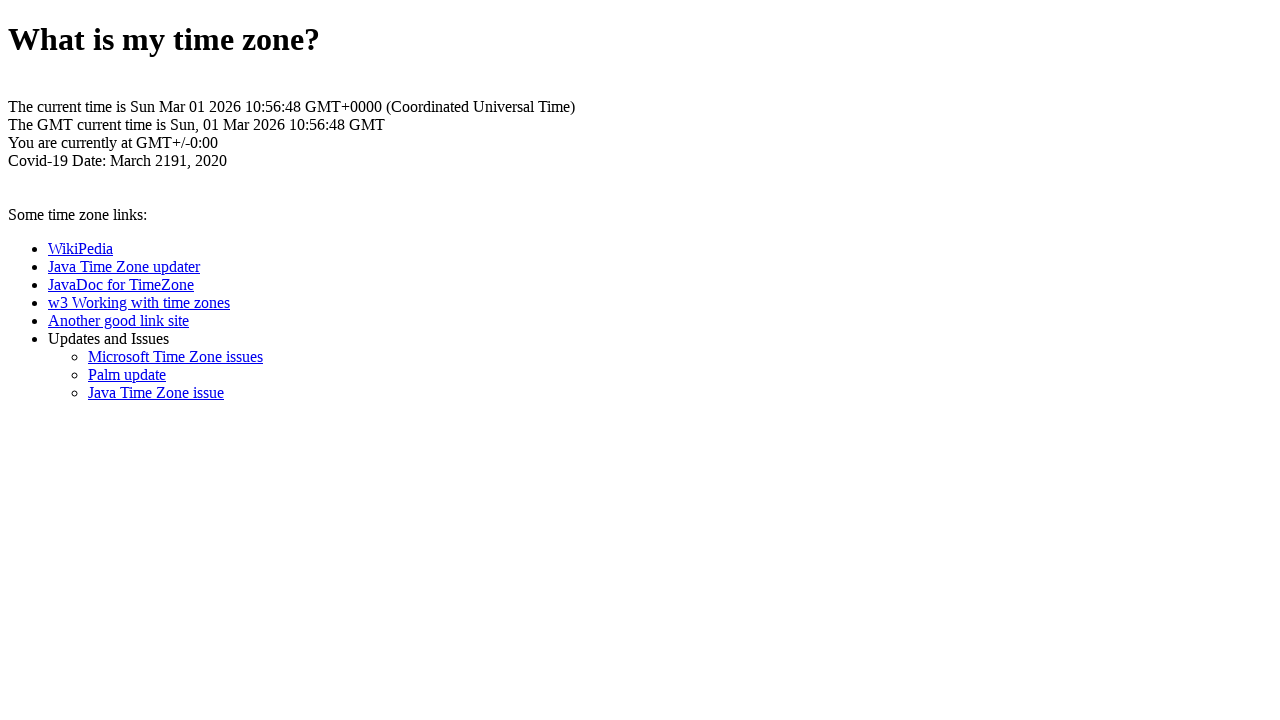

Granted geolocation permission to browser context
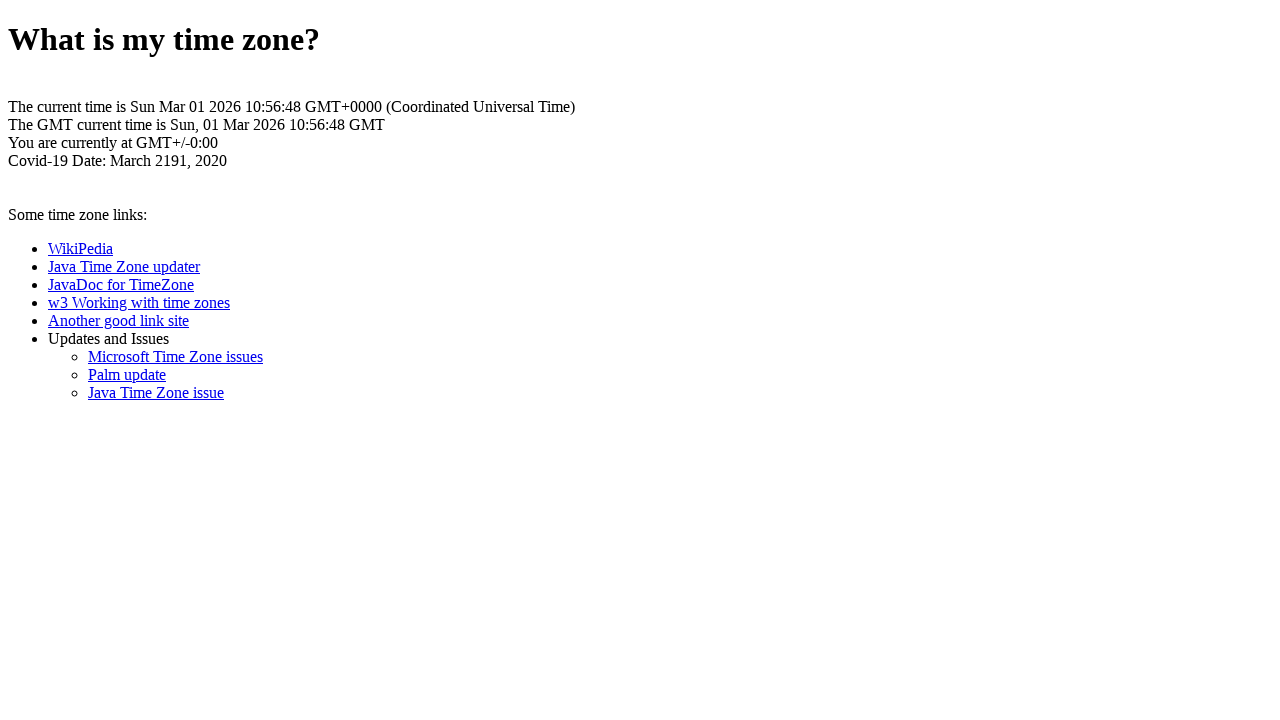

Waited for initial page (whatismytimezone.com) to fully load
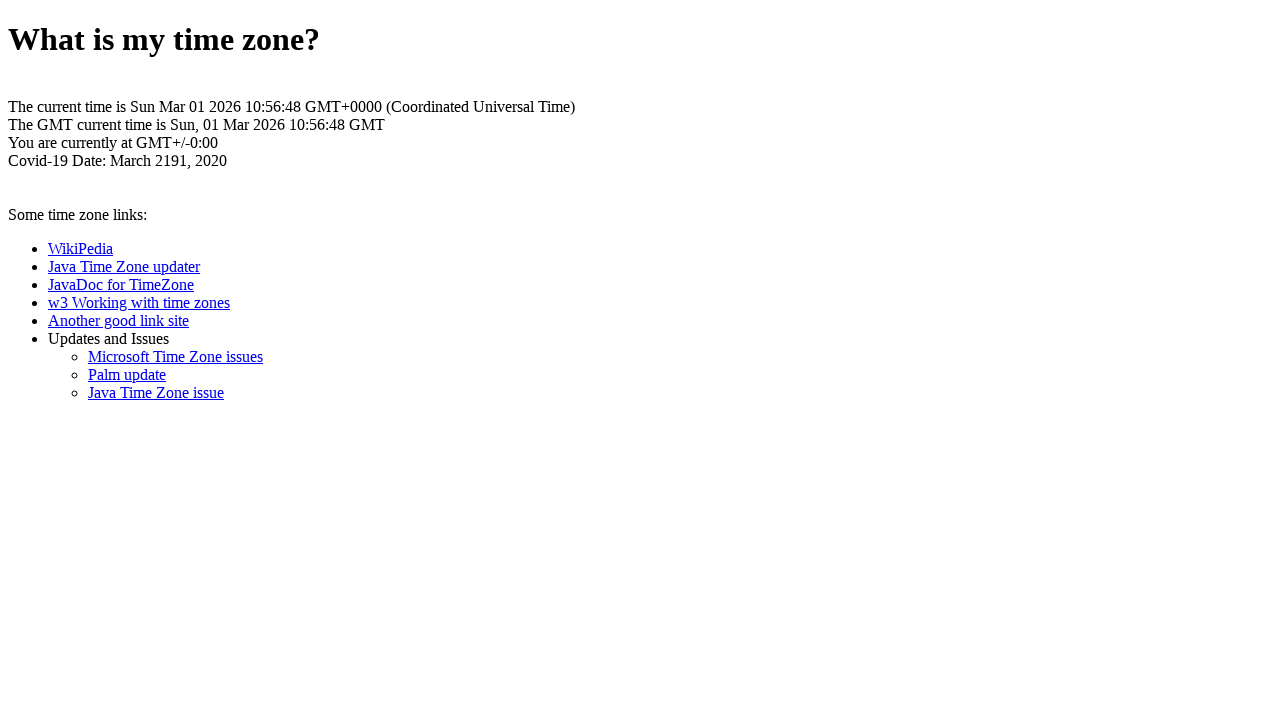

Navigated to location verification website (mylocation.org)
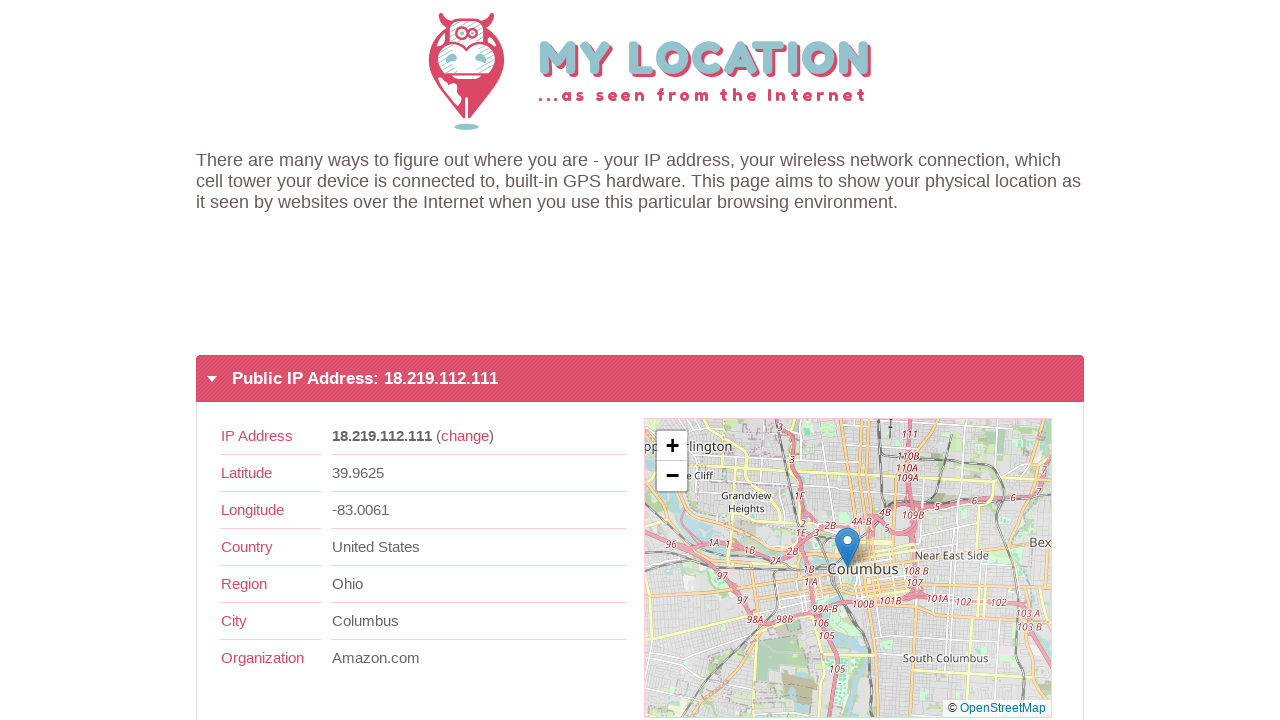

Waited for location verification page to fully load
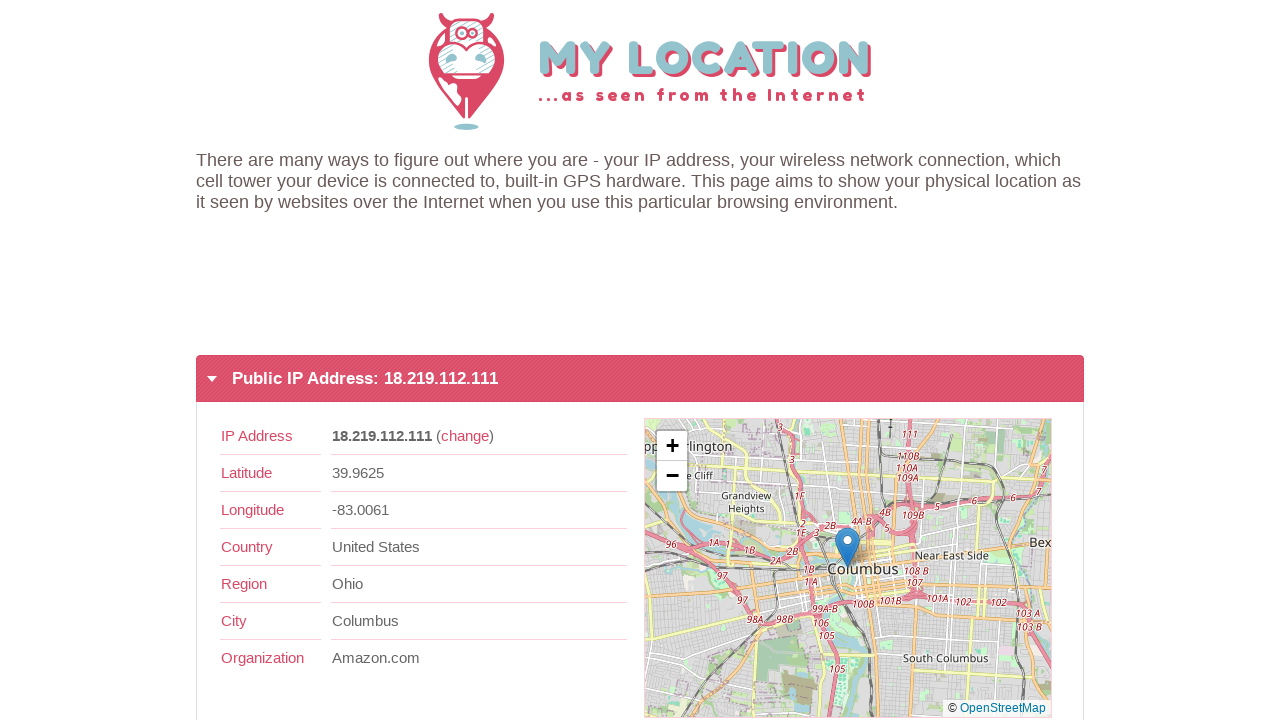

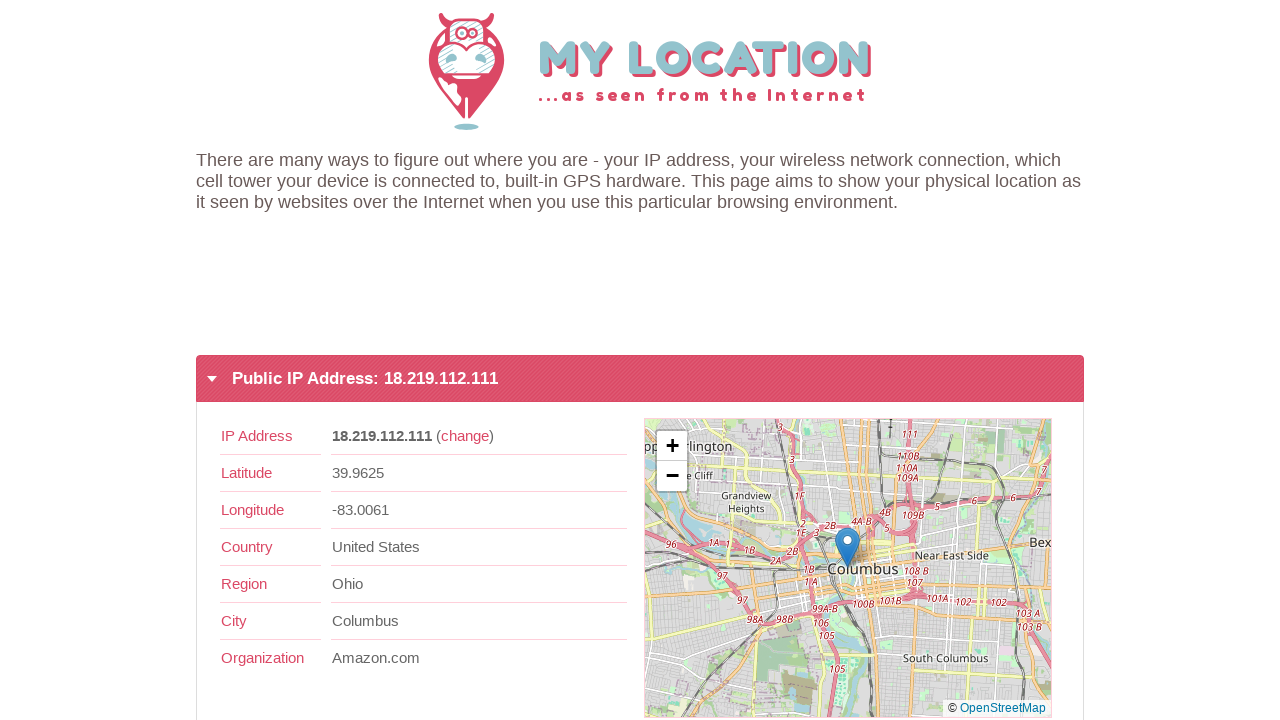